Navigates to the Appium.io website and maximizes the browser window to verify the page loads successfully.

Starting URL: https://appium.io/

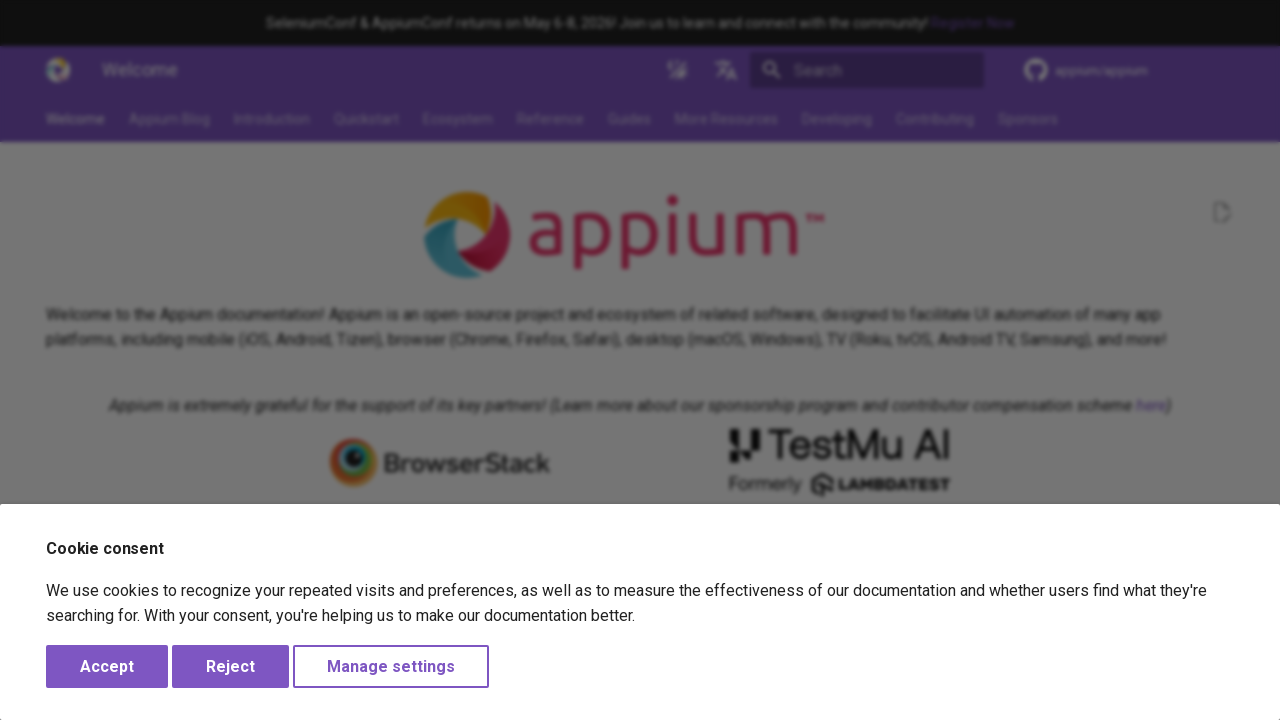

Set viewport size to 1920x1080 to maximize browser window
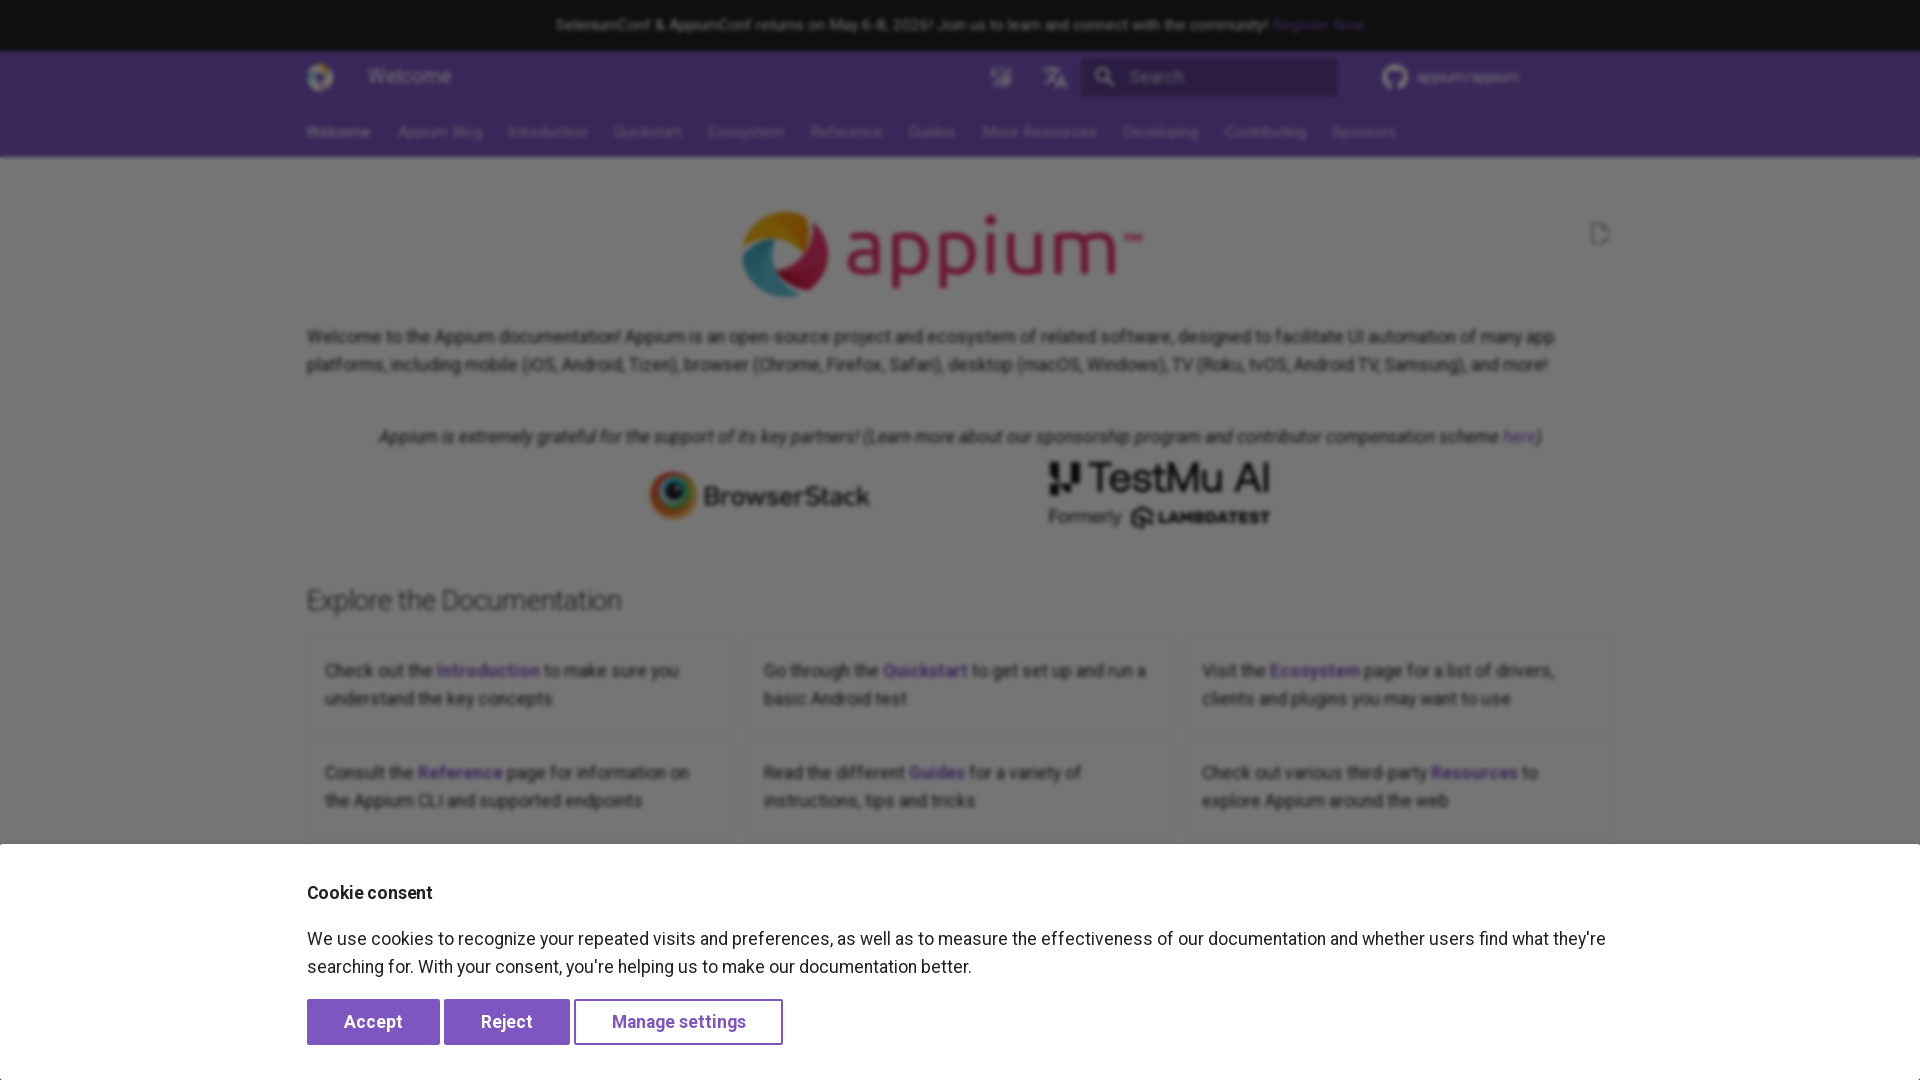

Page DOM content loaded successfully at https://appium.io/
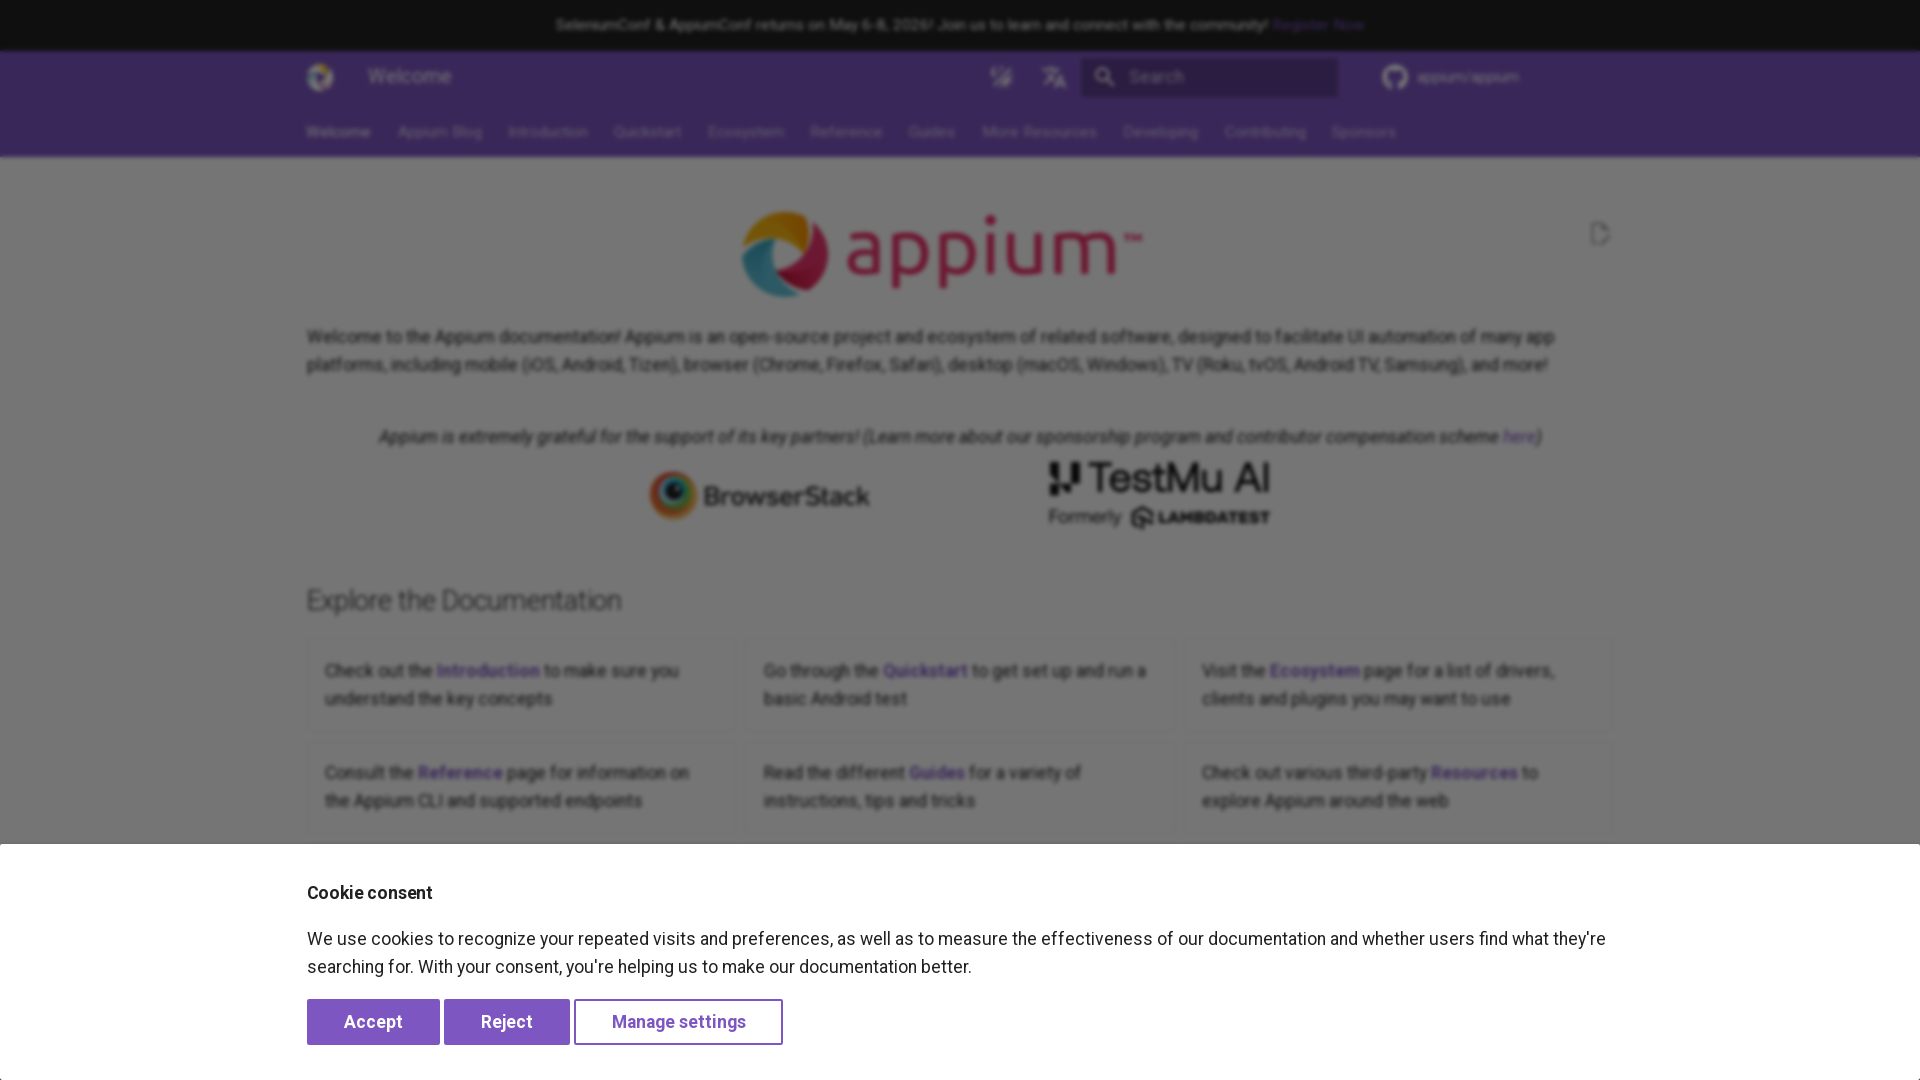

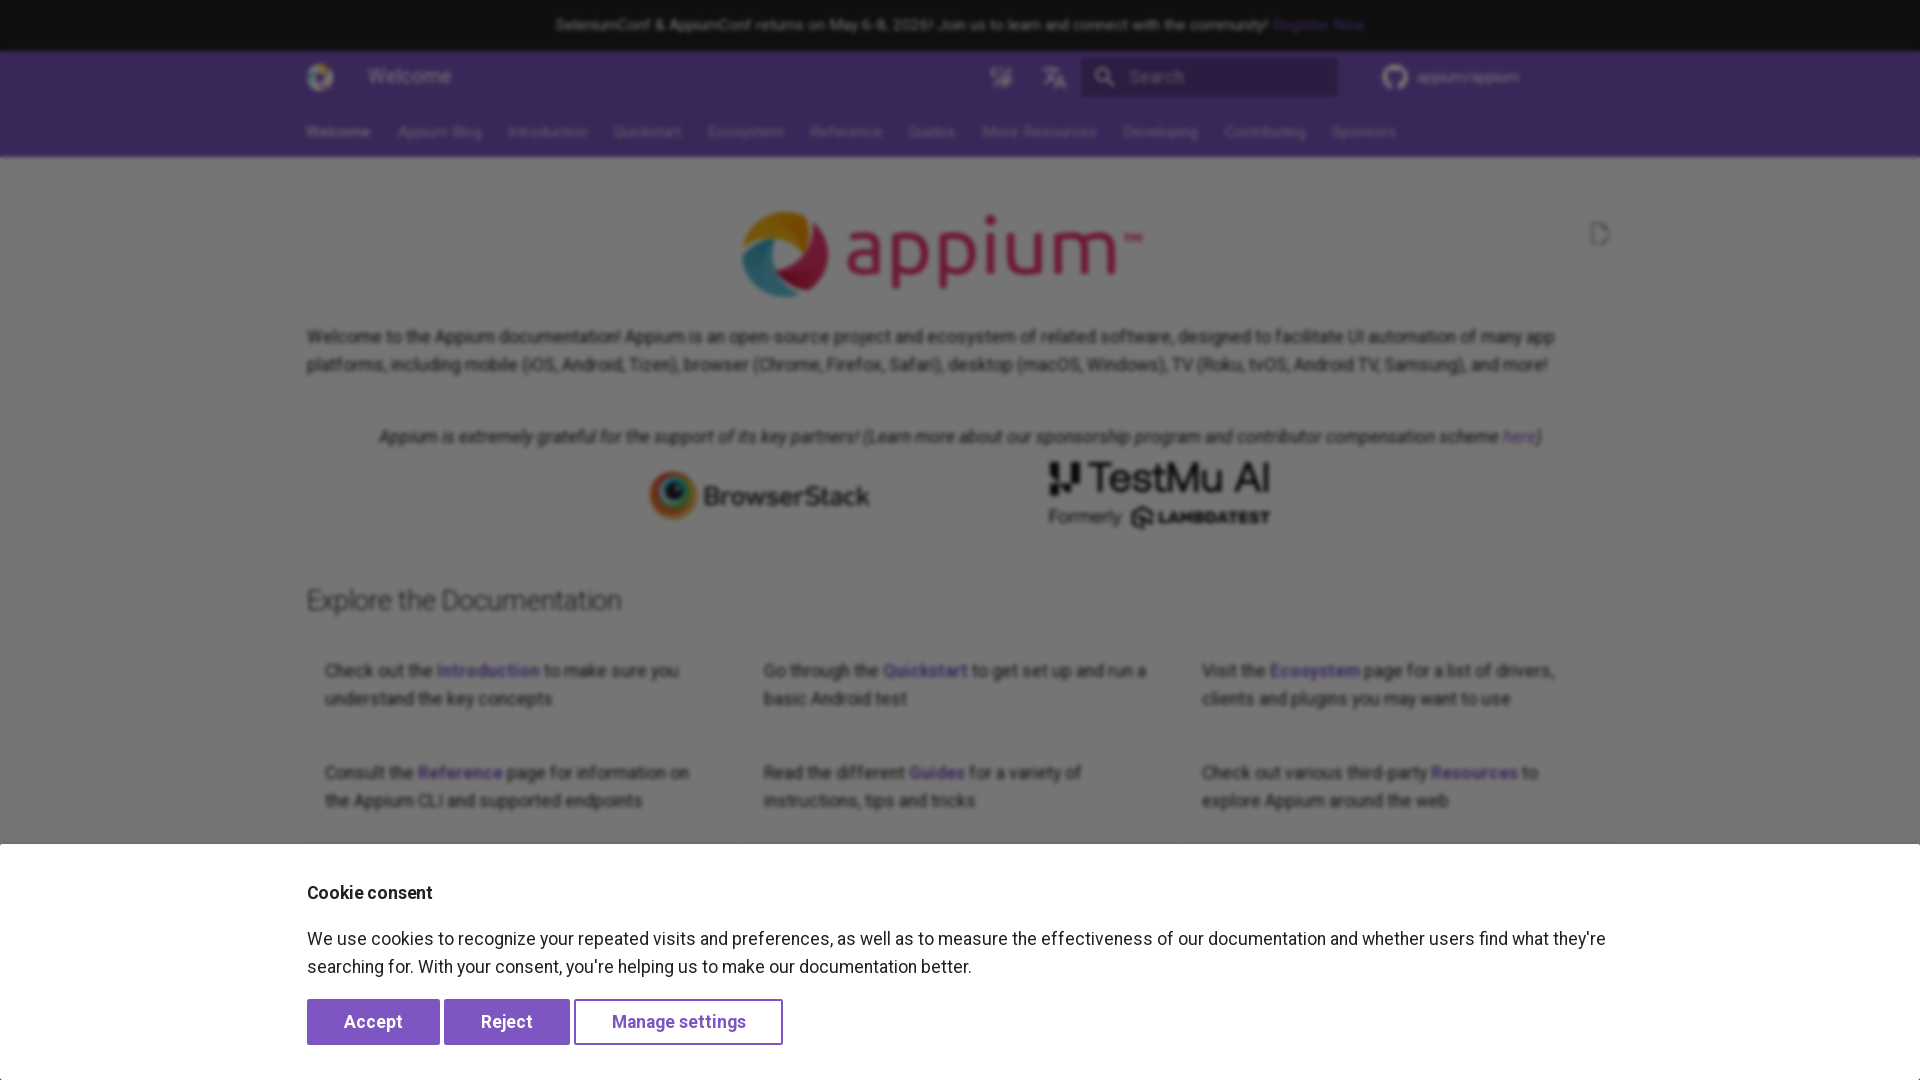